Tests clicking on the Events & News navigation link on the Johns Hopkins Coronavirus Resource Center homepage

Starting URL: https://coronavirus.jhu.edu/

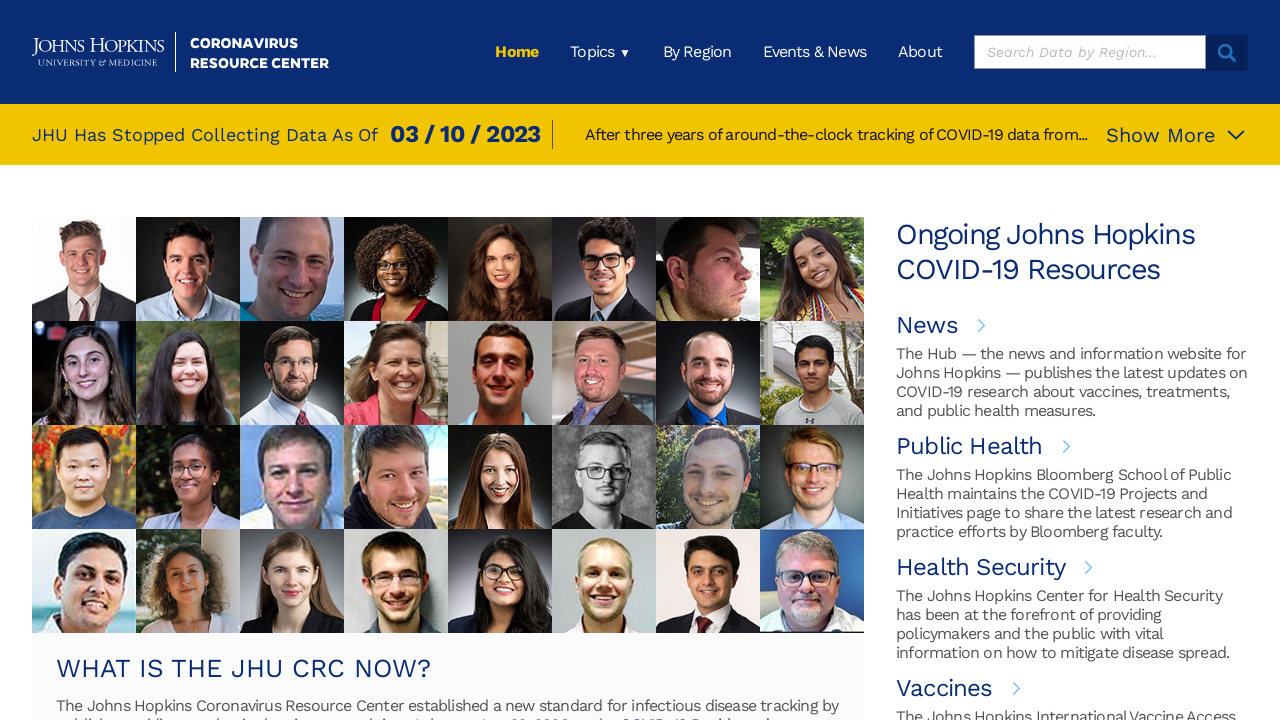

Clicked on Events & News navigation link in header at (815, 52) on xpath=/html/body/div[1]/div/header/div/div[2]/ul/li[4]/a
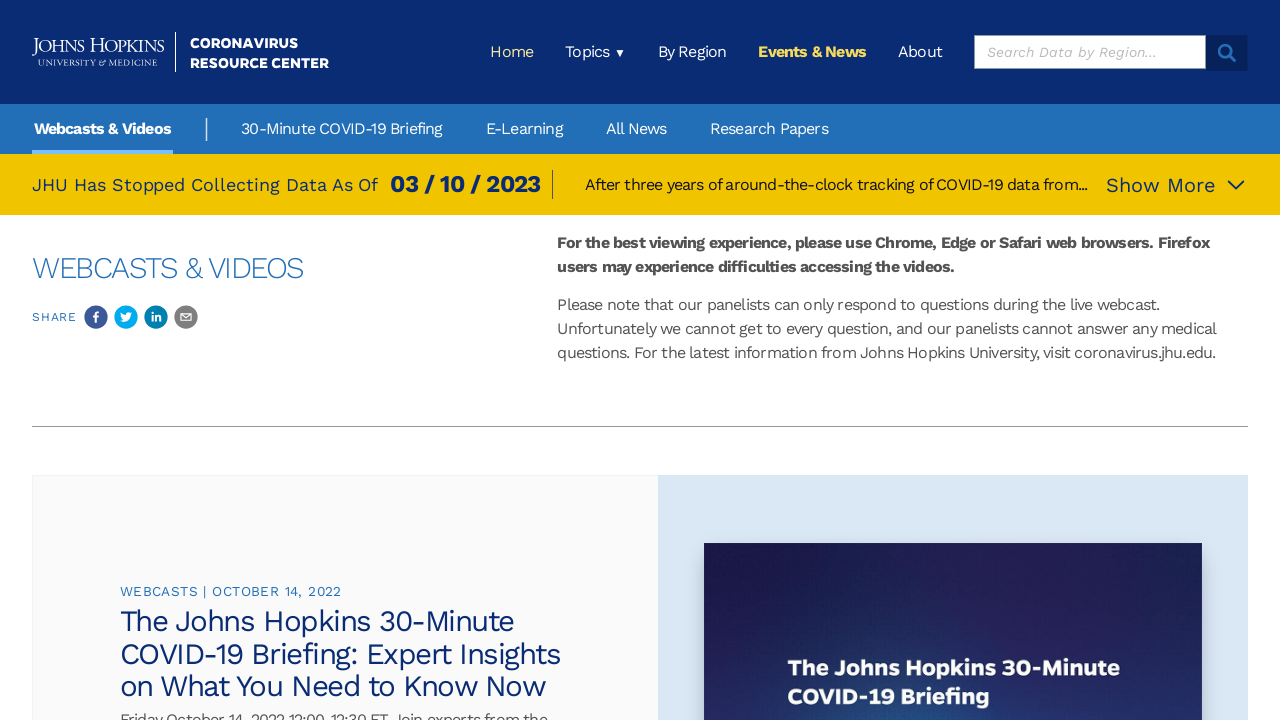

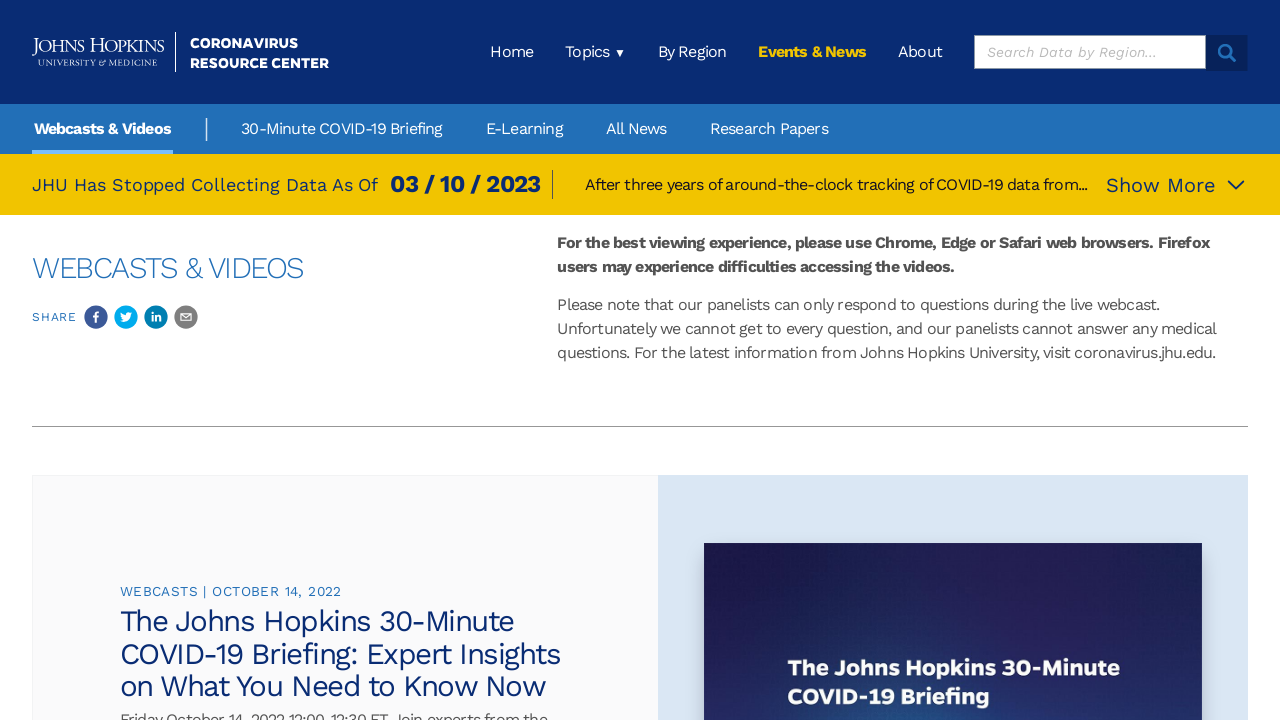